Verifies the Bleacher Report homepage loads correctly by checking the page title matches the expected value

Starting URL: https://bleacherreport.com/

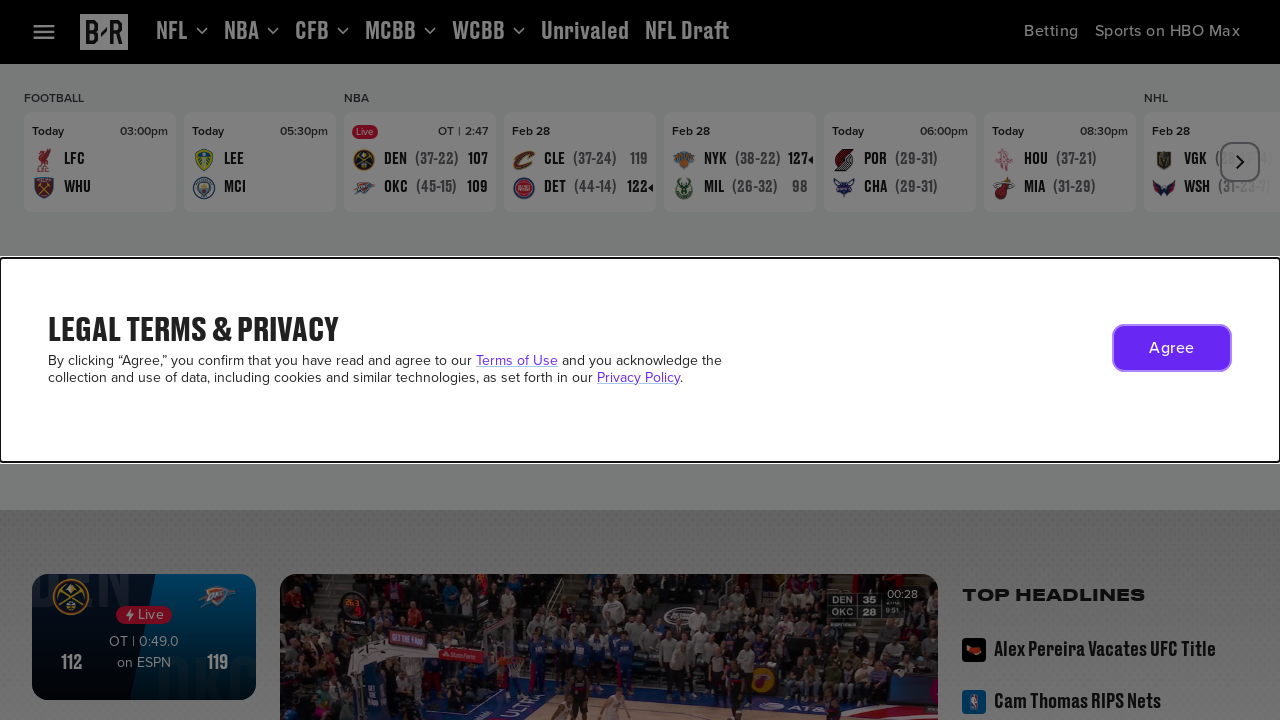

Navigated to Bleacher Report homepage
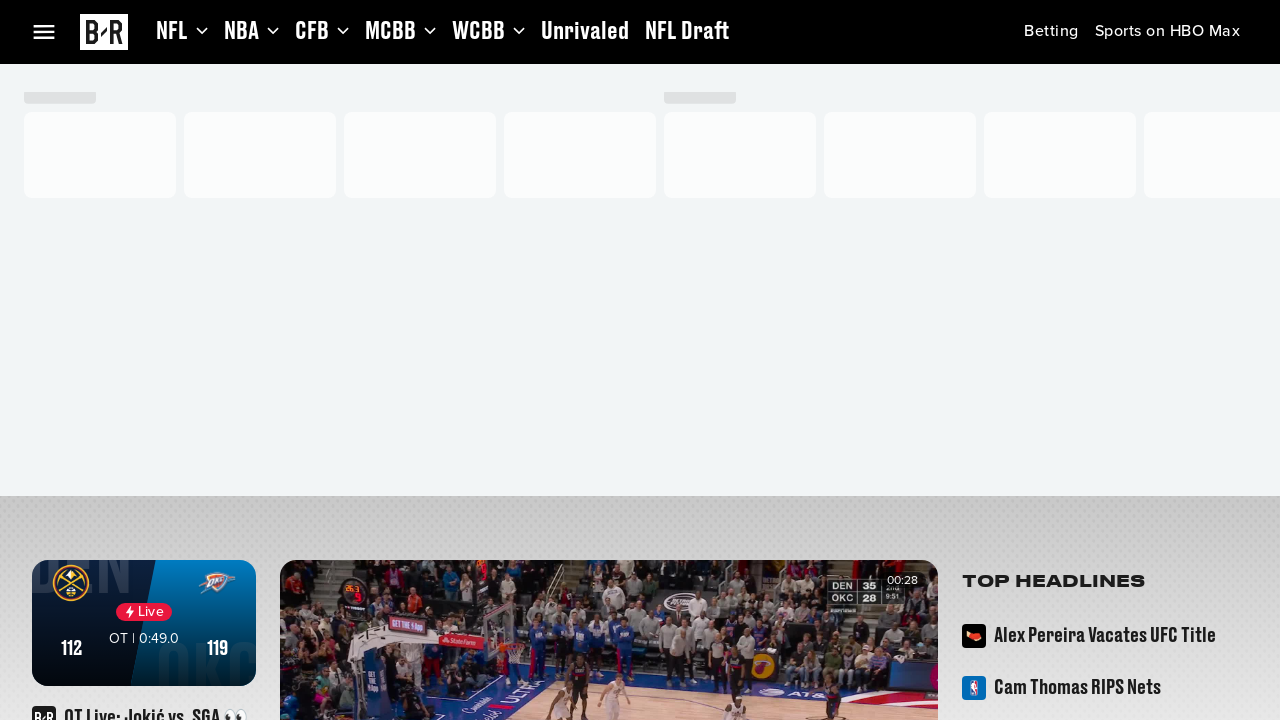

Retrieved page title for verification
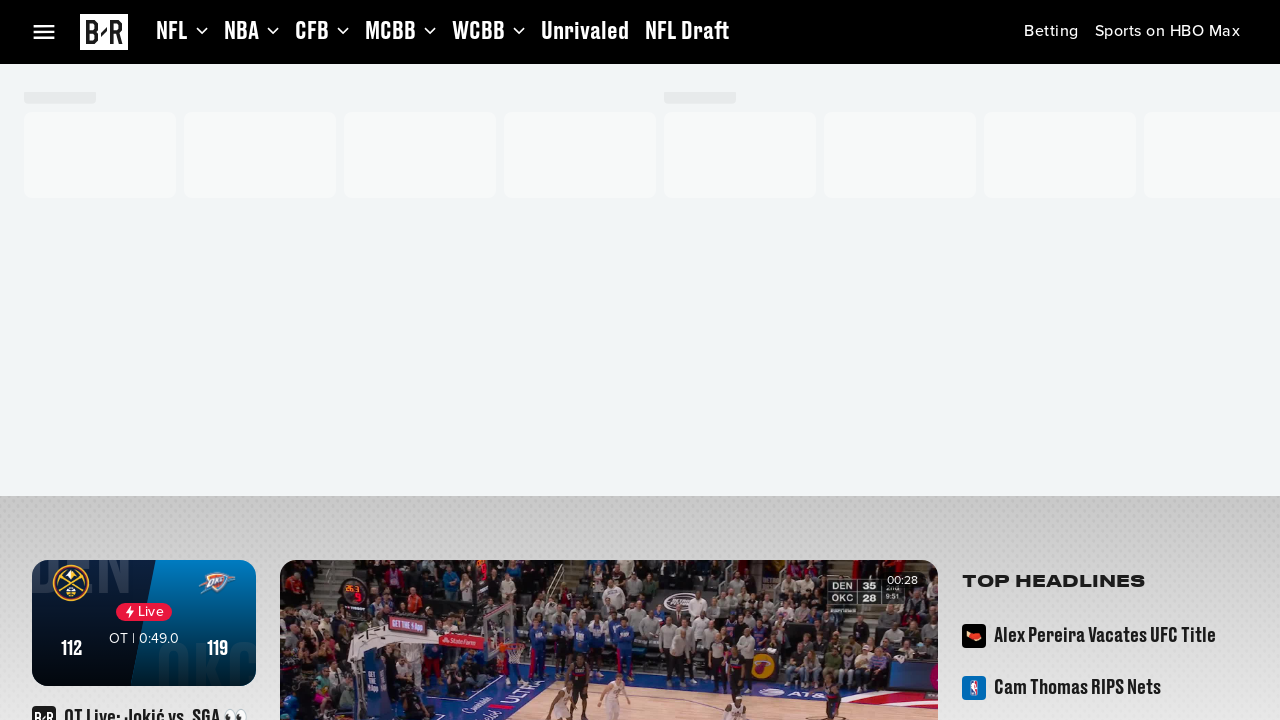

Verified page title matches expected value: 'Bleacher Report | Sports. Highlights. News. Now.'
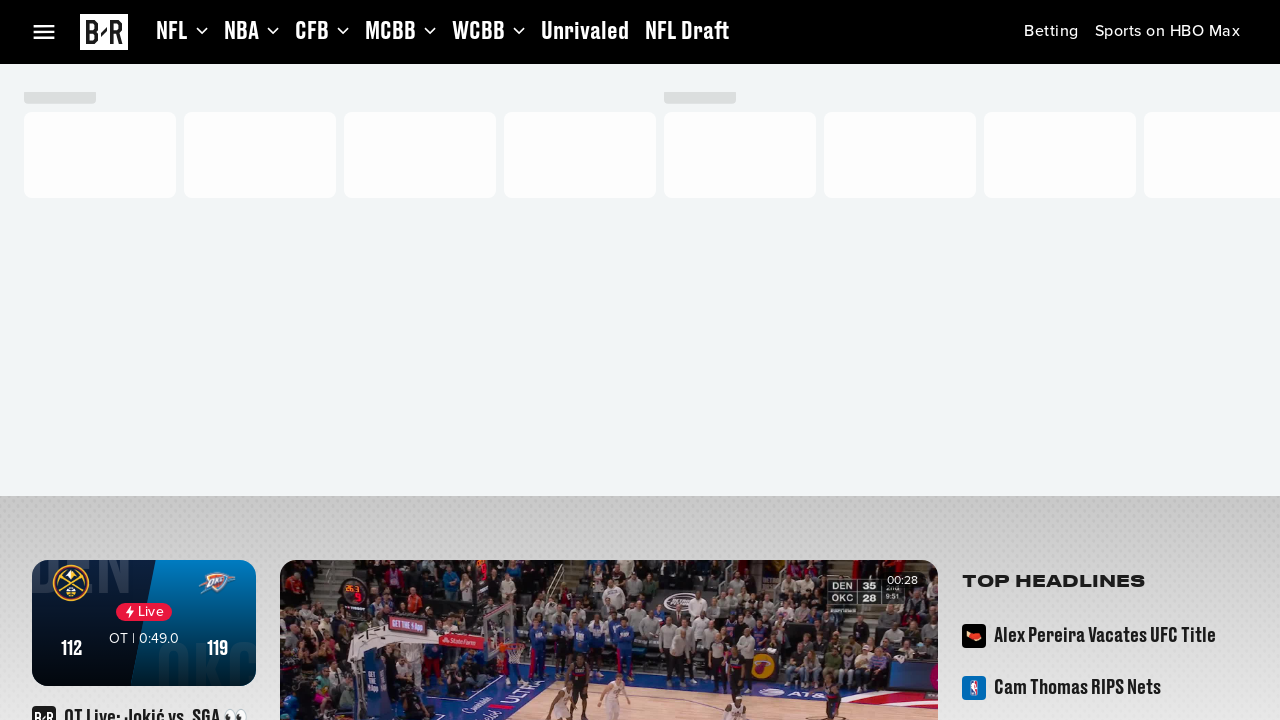

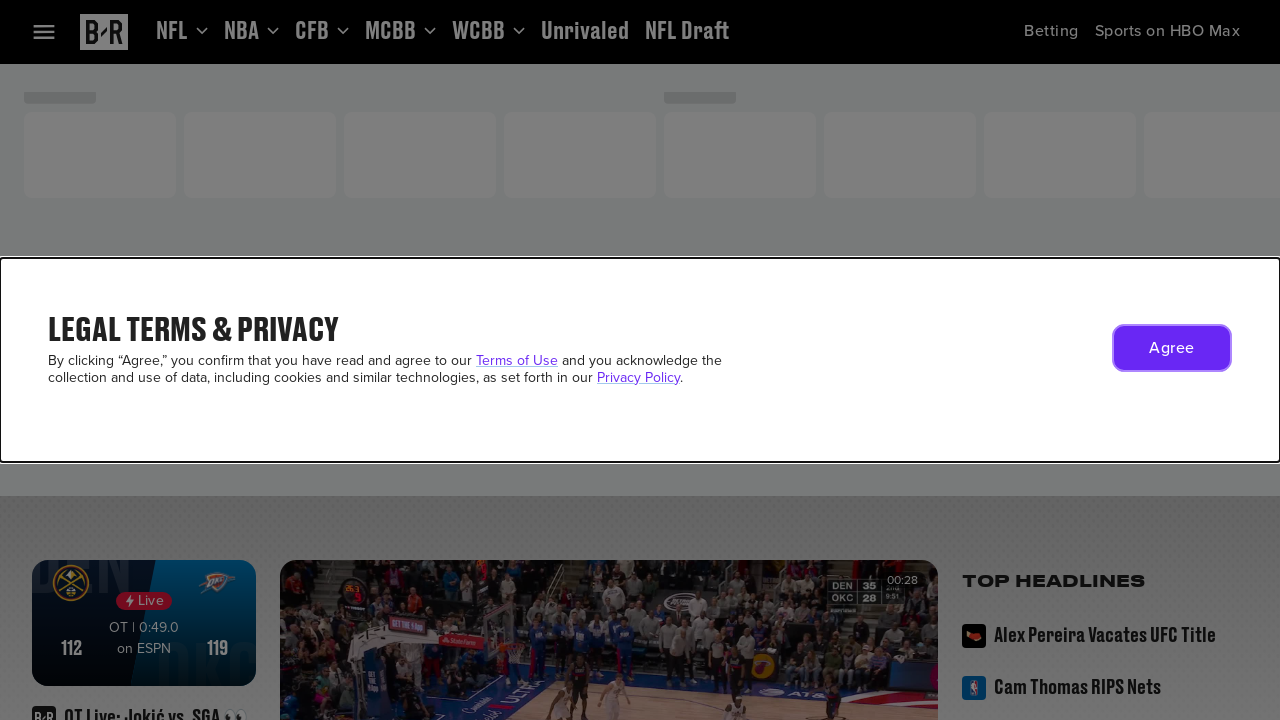